Tests horizontal slider functionality by locating the range input slider and dragging it from minimum to maximum position using drag and drop action.

Starting URL: https://the-internet.herokuapp.com/horizontal_slider

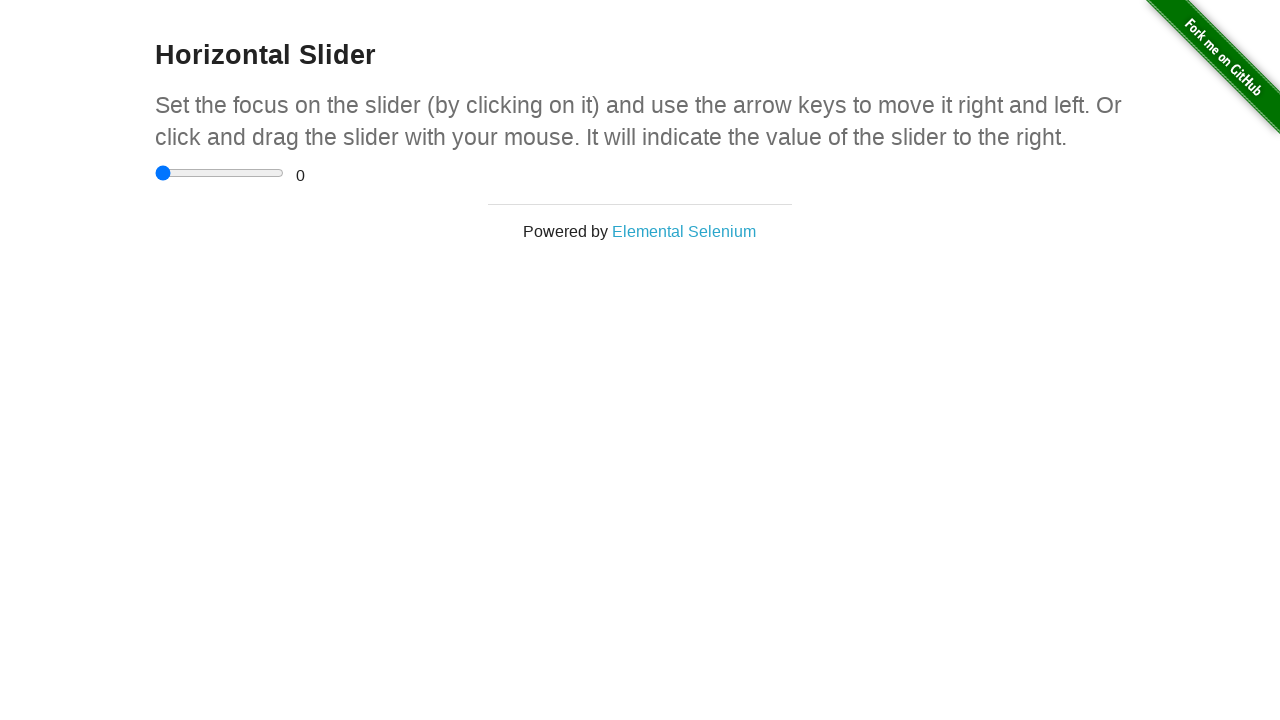

Horizontal slider element located and visibility confirmed
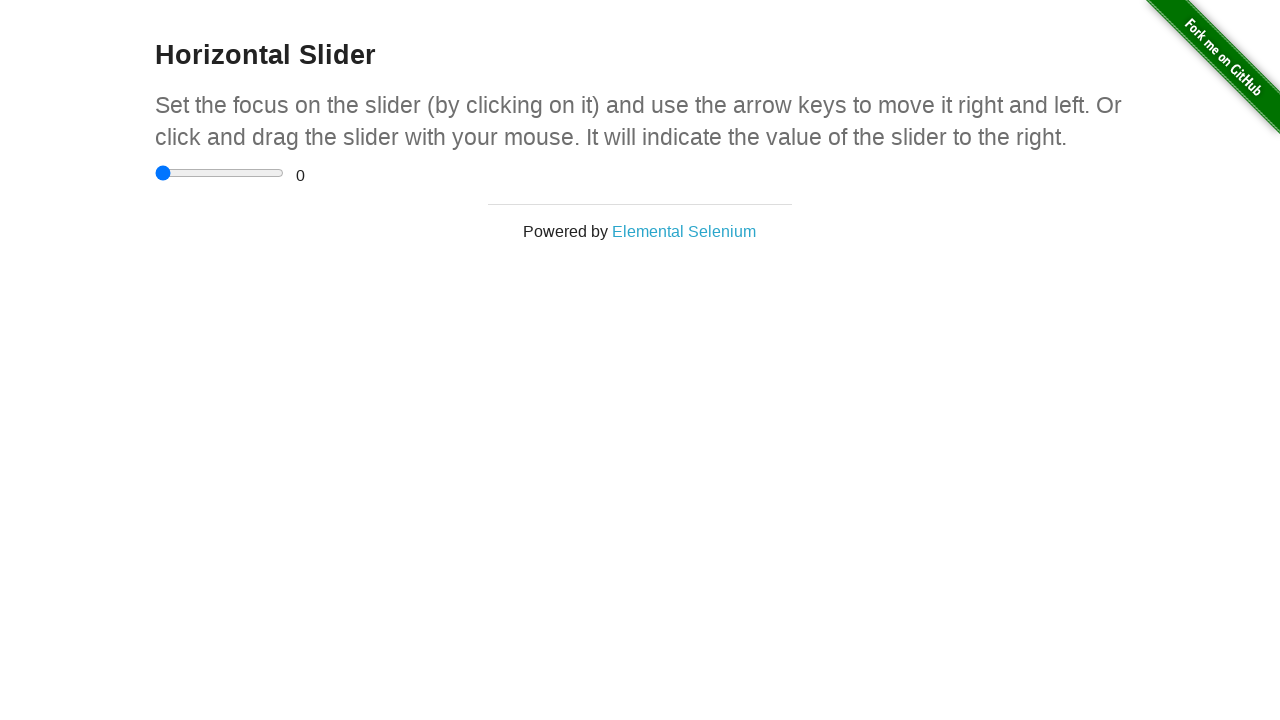

Slider bounding box retrieved for drag position calculation
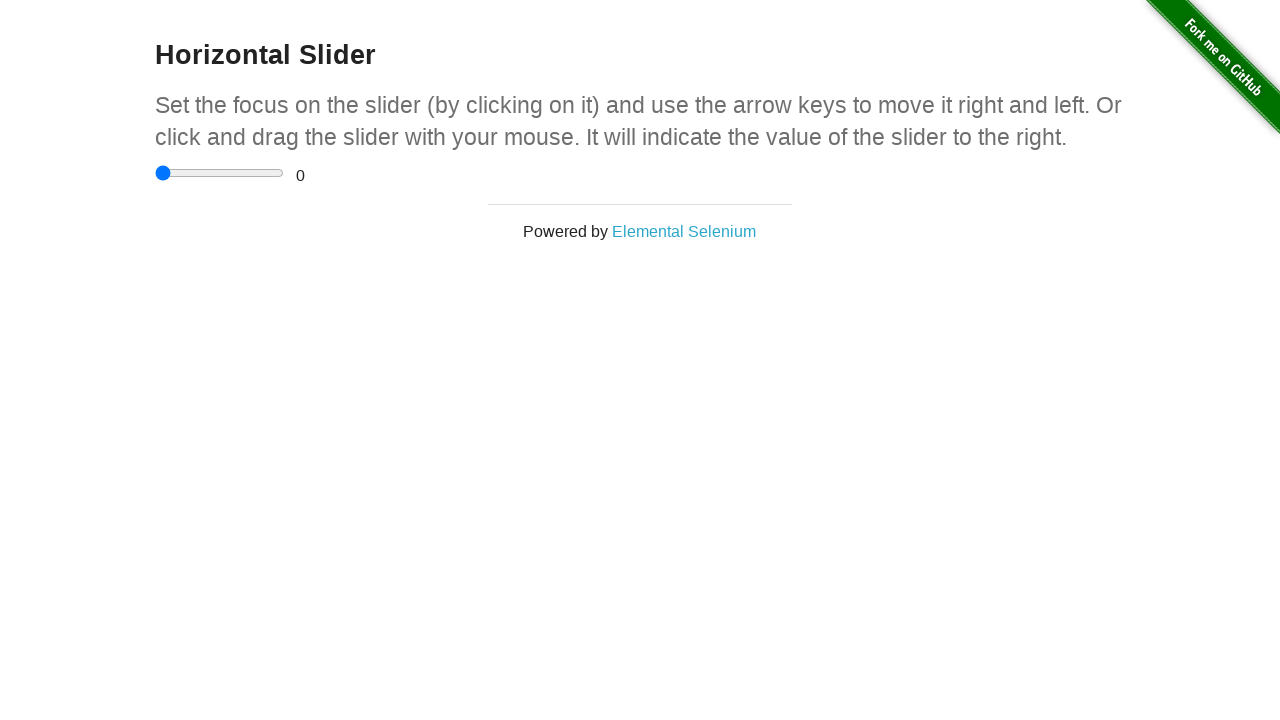

Mouse moved to slider starting position (left/minimum) at (165, 173)
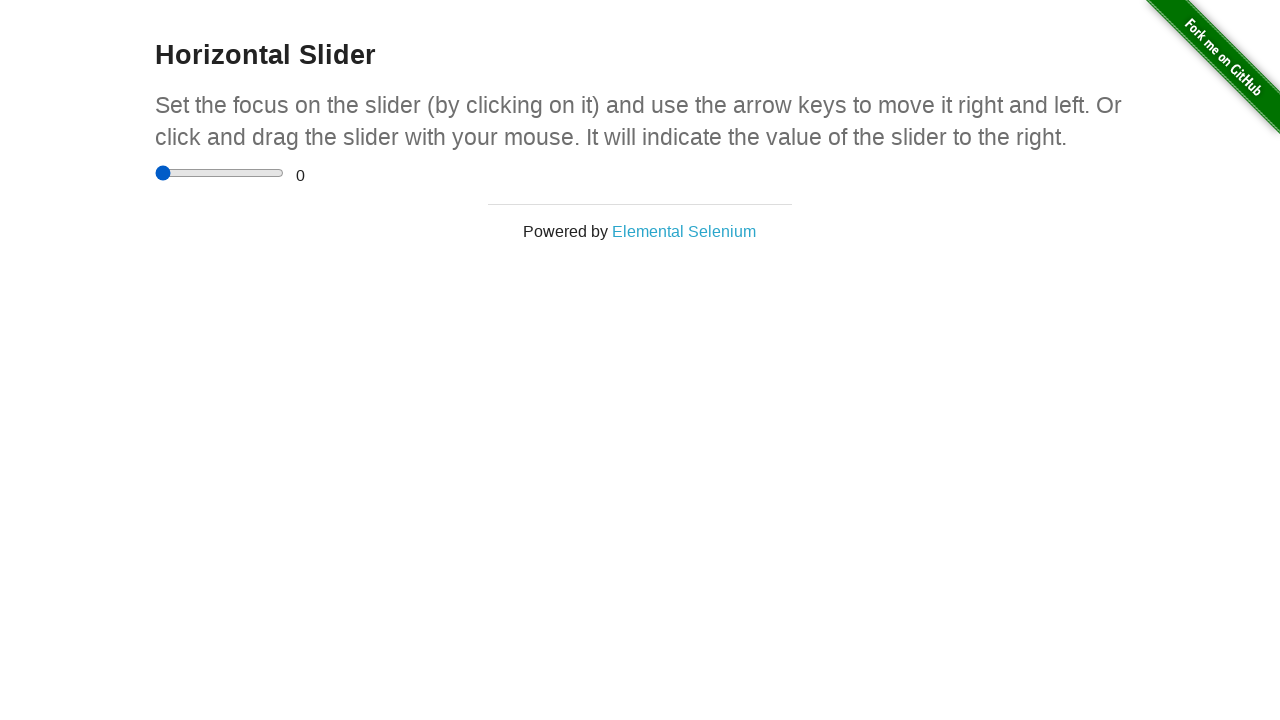

Mouse button pressed down on slider at (165, 173)
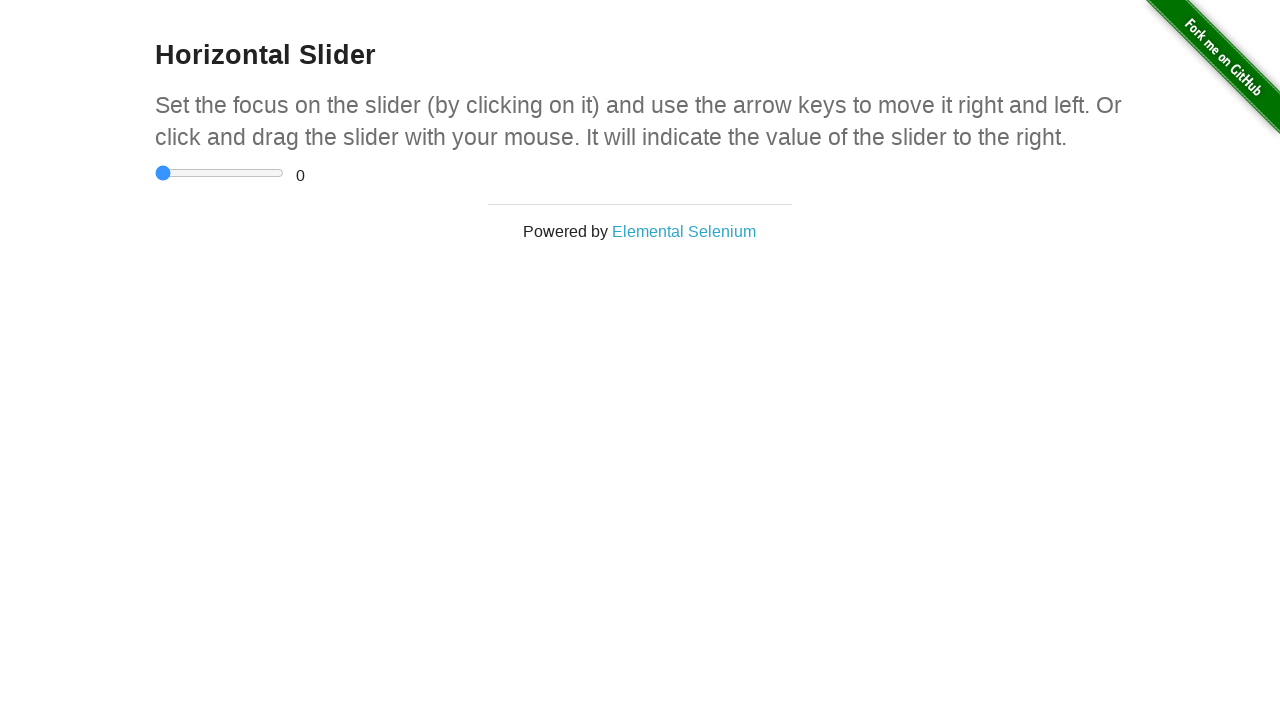

Mouse dragged to slider ending position (right/maximum) at (274, 173)
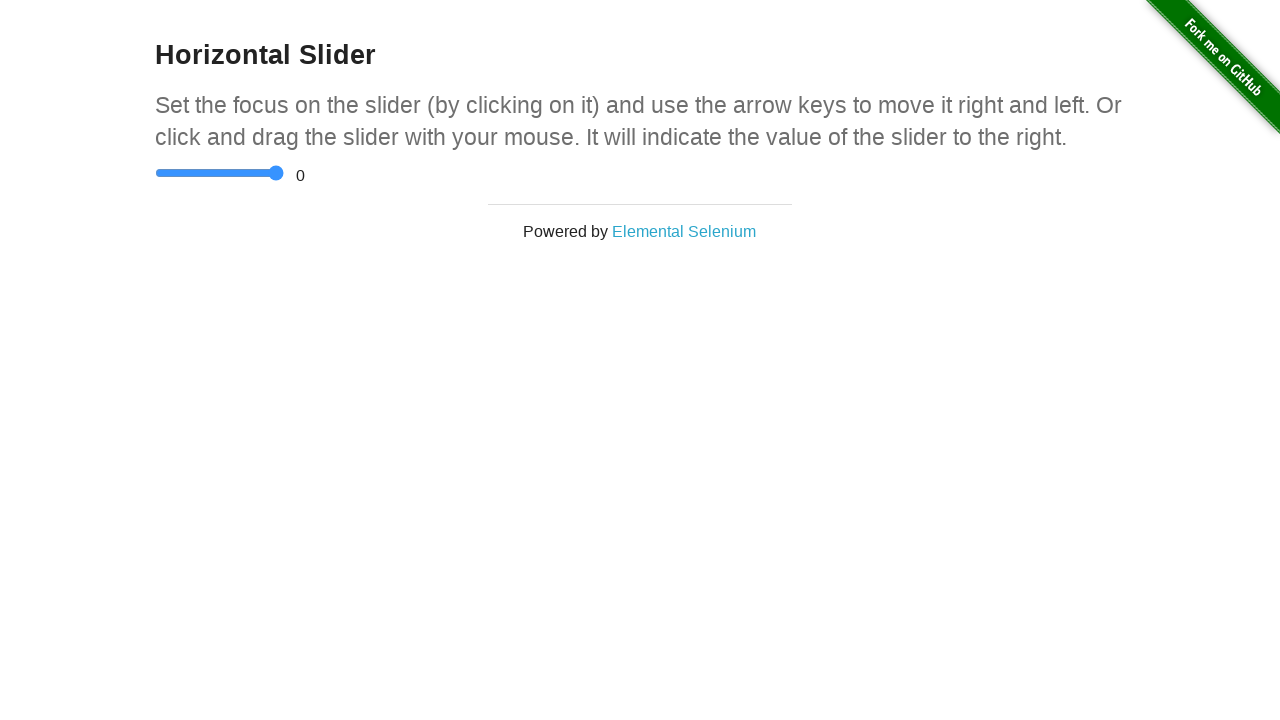

Mouse button released, slider drag action completed at (274, 173)
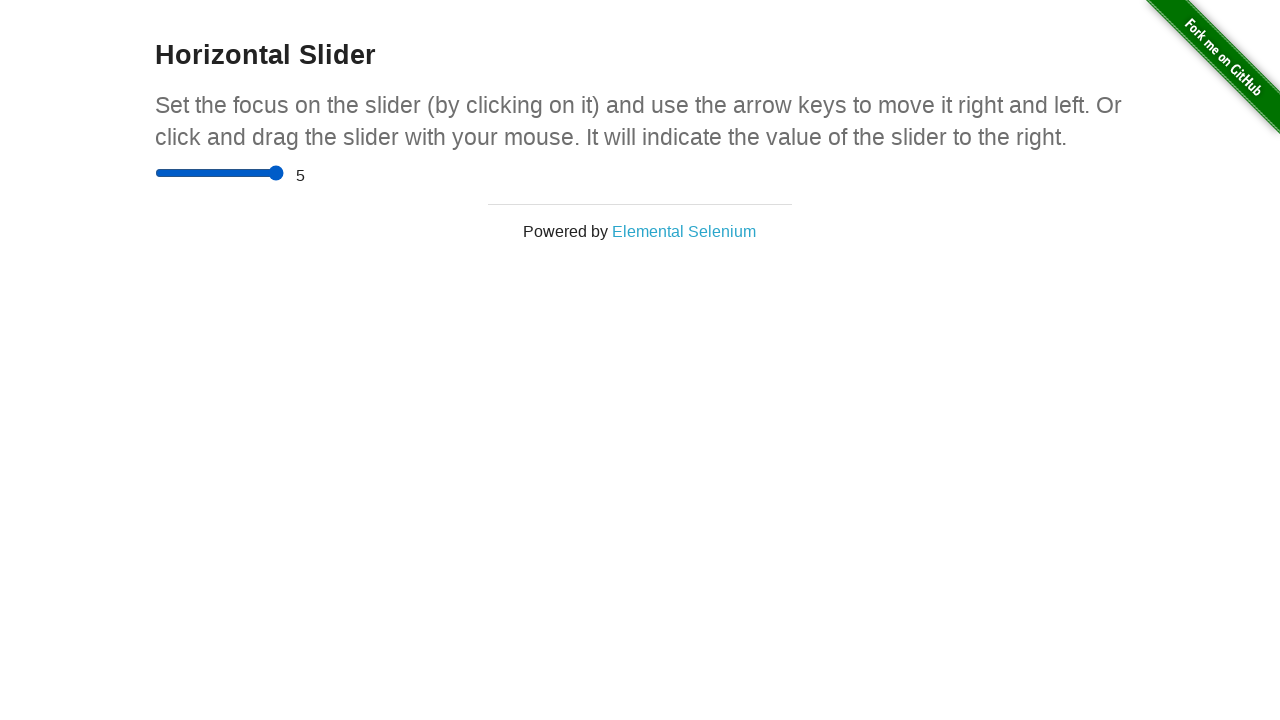

Slider value display element loaded, verifying value changed to maximum
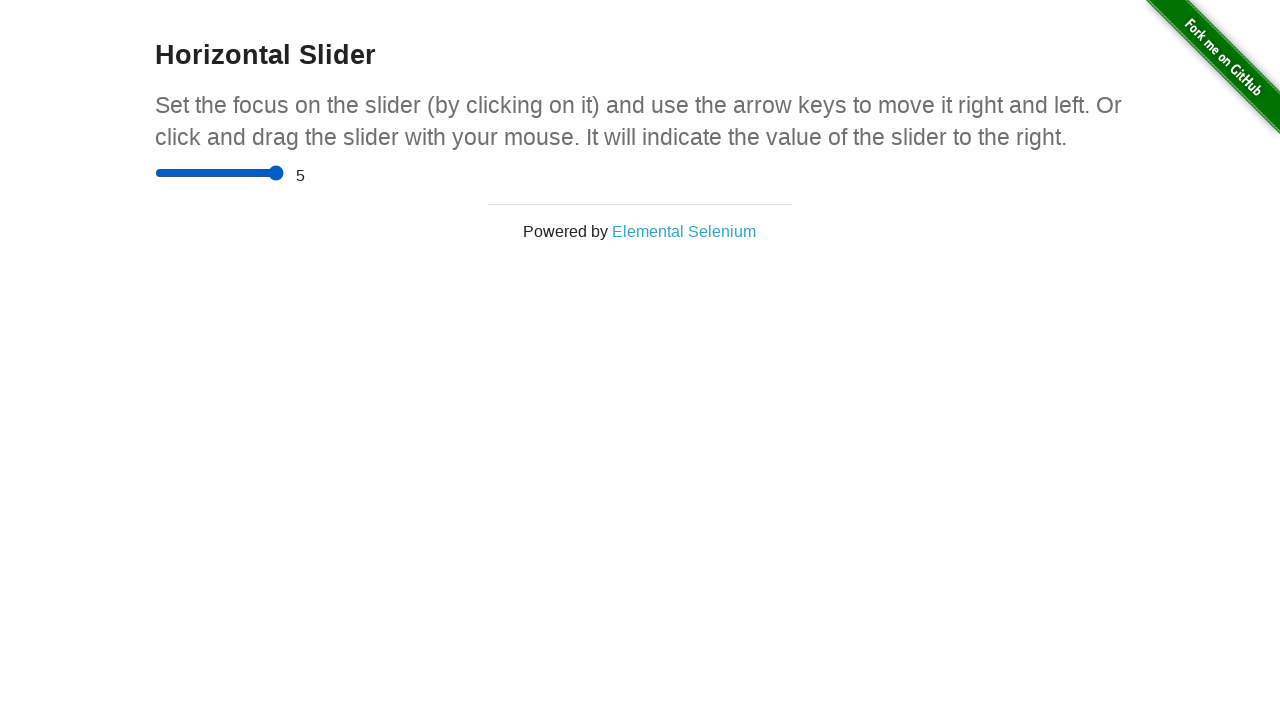

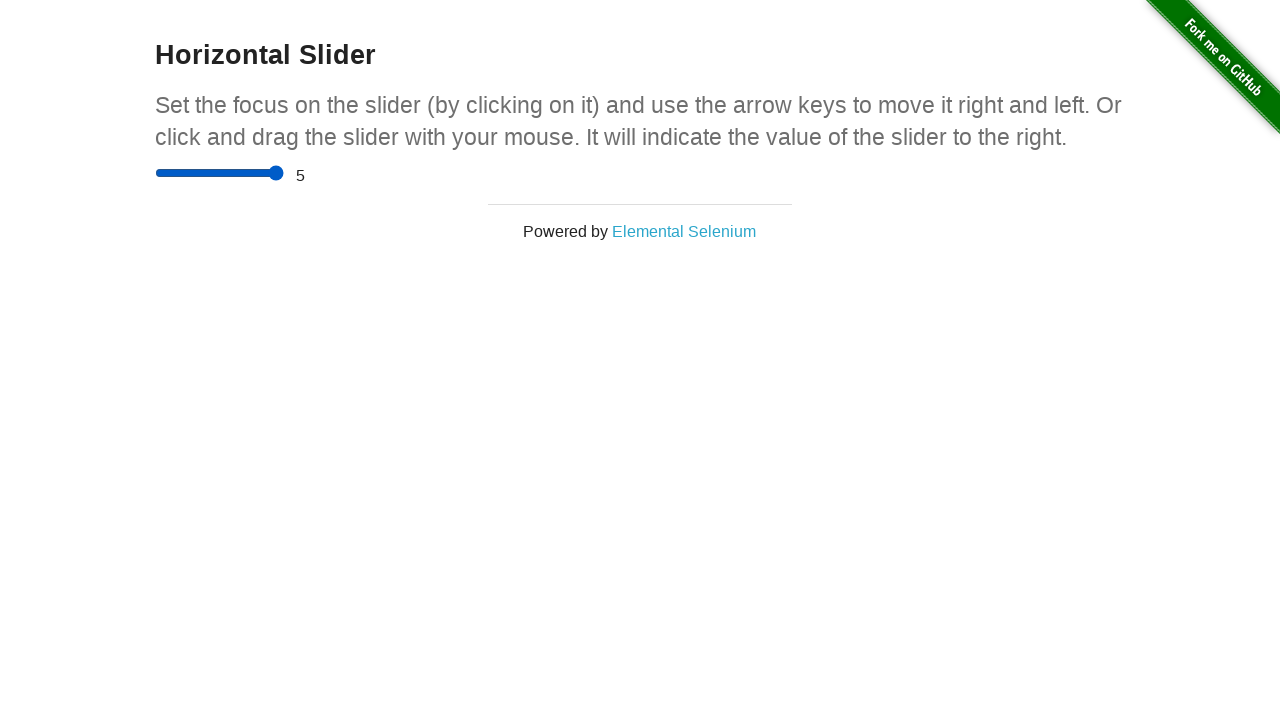